Navigates to the SpiceJet airline website and verifies the page loads successfully

Starting URL: https://www.spicejet.com

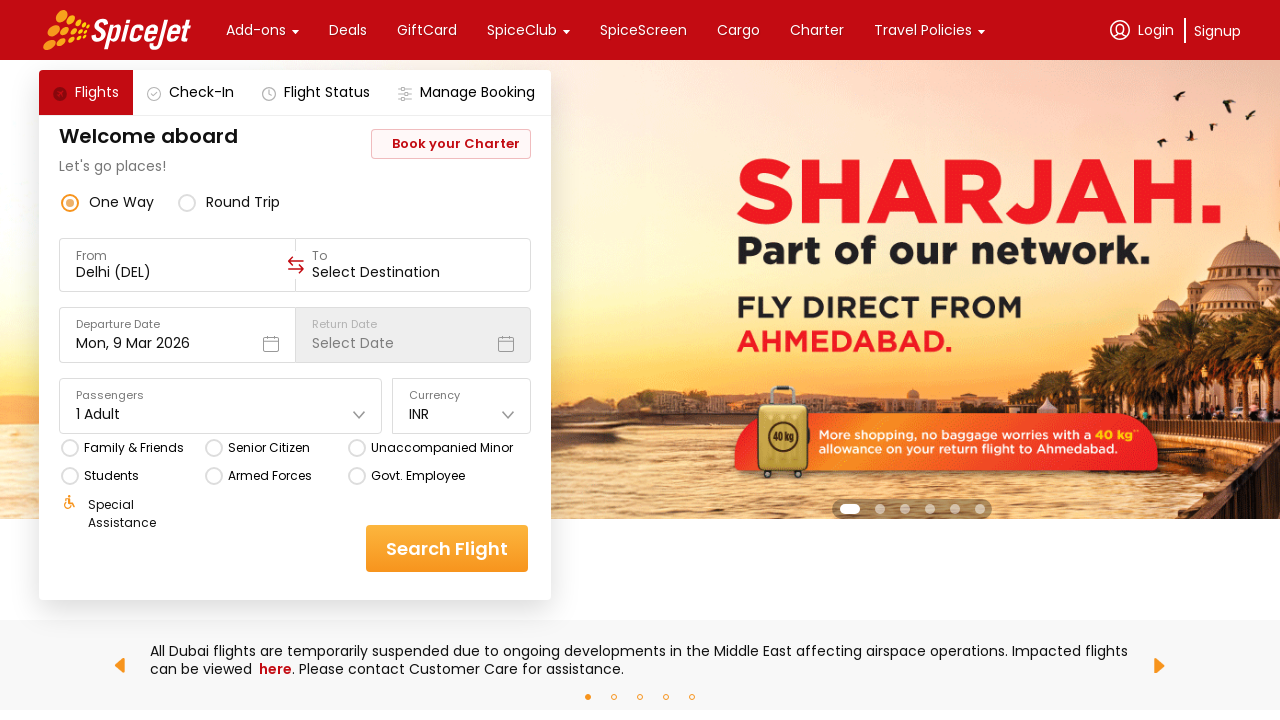

Waited for page to reach domcontentloaded state on SpiceJet website
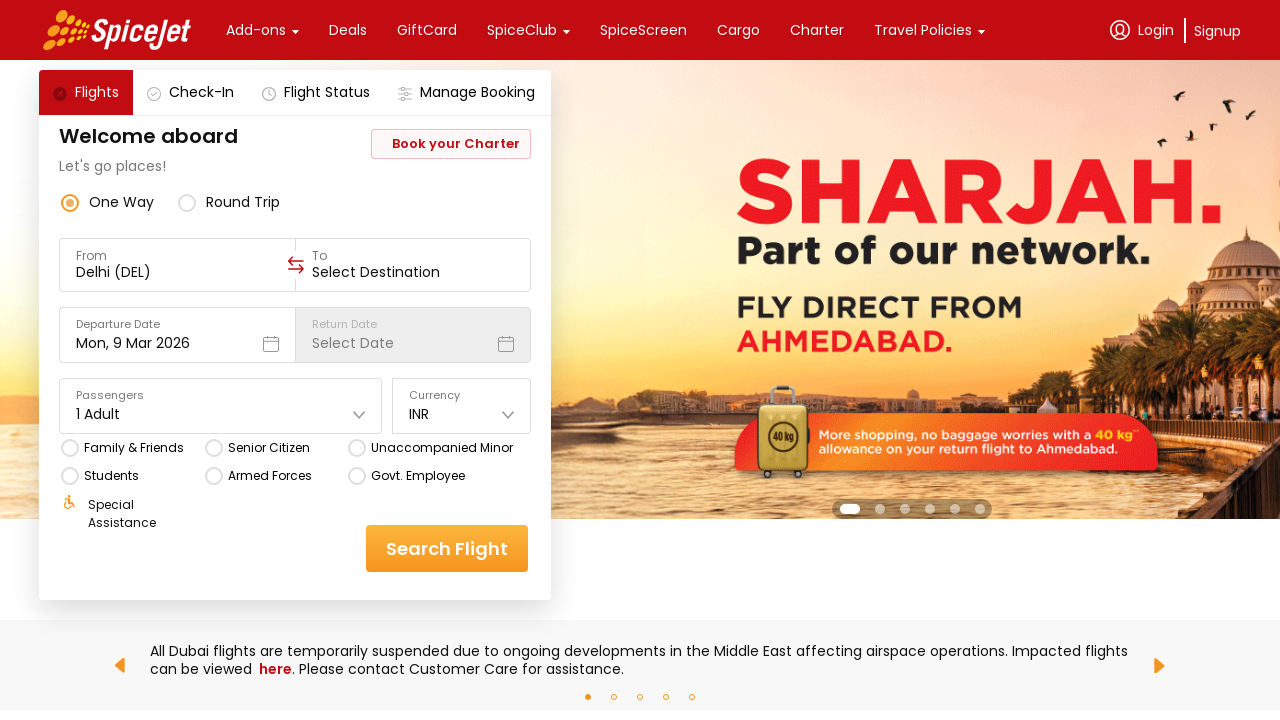

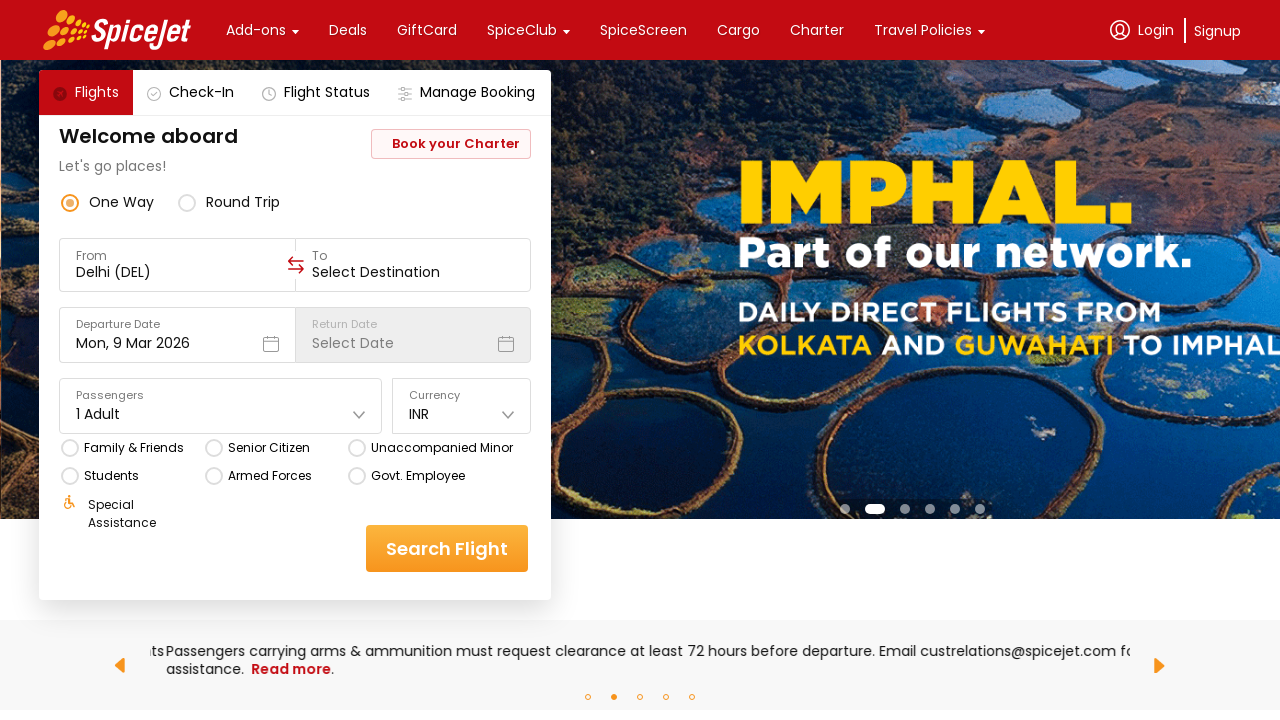